Navigates to Status Codes page and clicks through each status code link (200, 301, 404, 500), navigating back after each one

Starting URL: https://the-internet.herokuapp.com

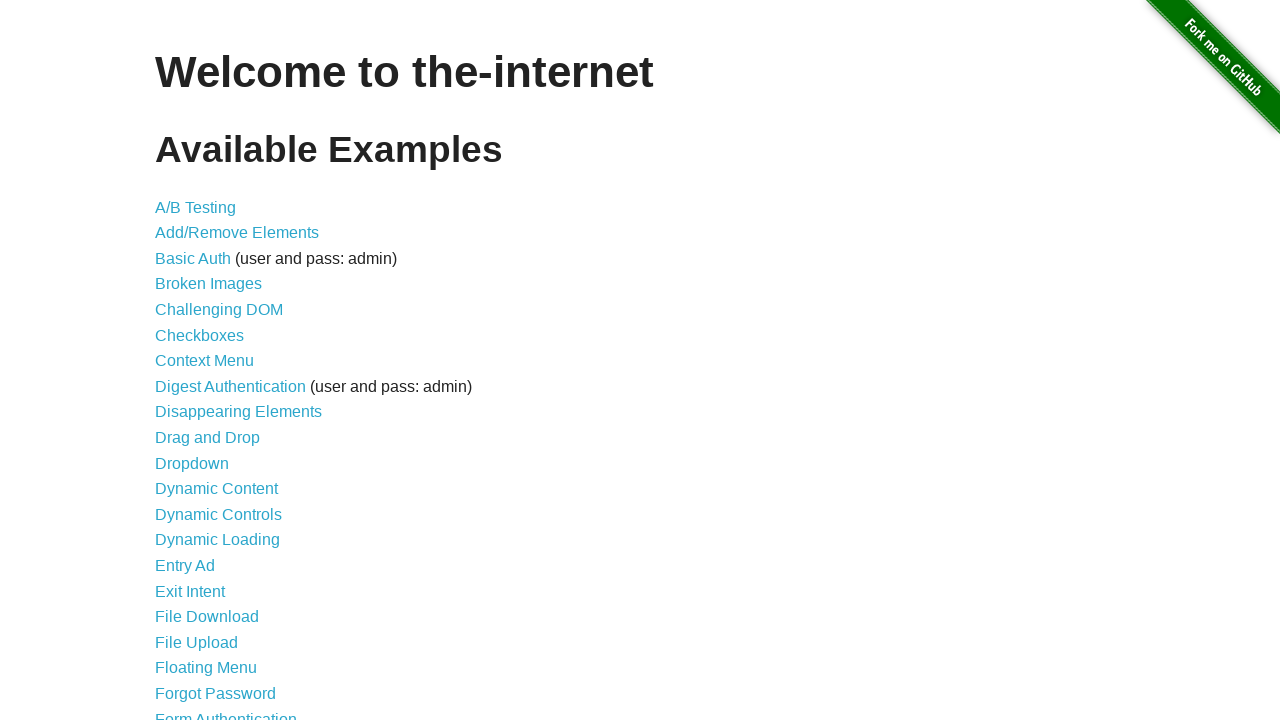

Clicked on Status Codes link at (203, 600) on text=Status Codes
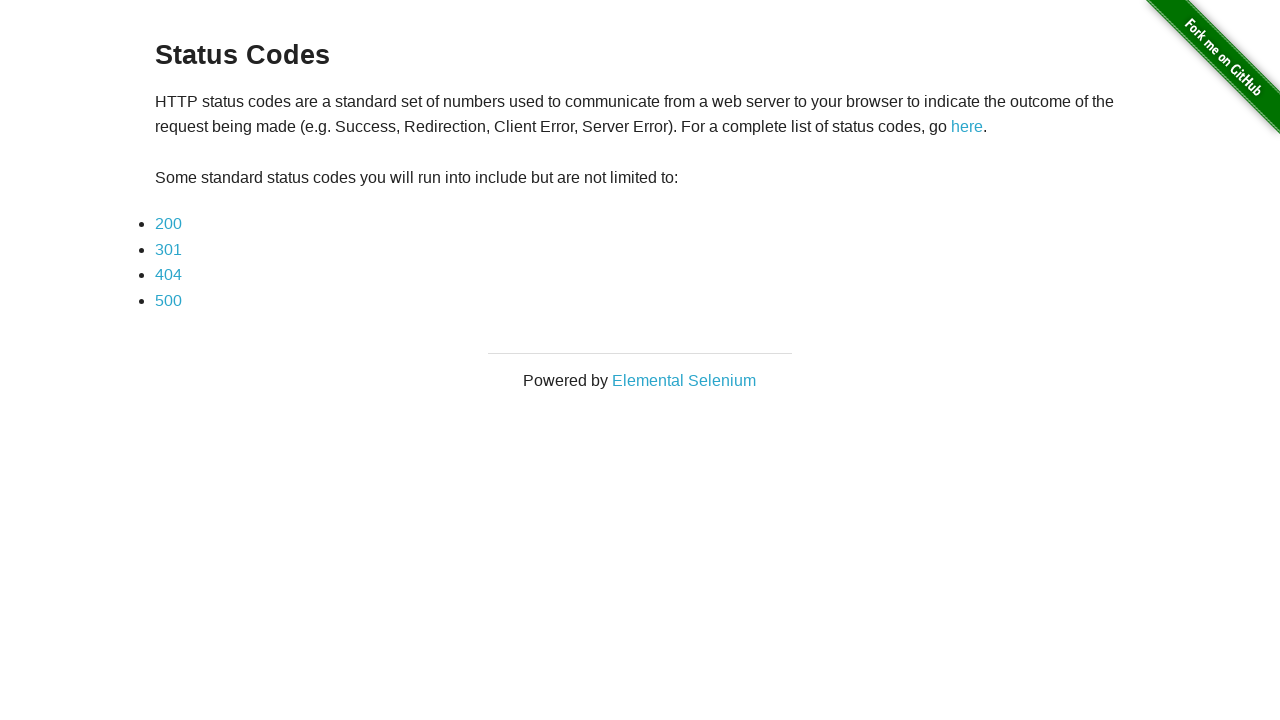

Status Codes page loaded
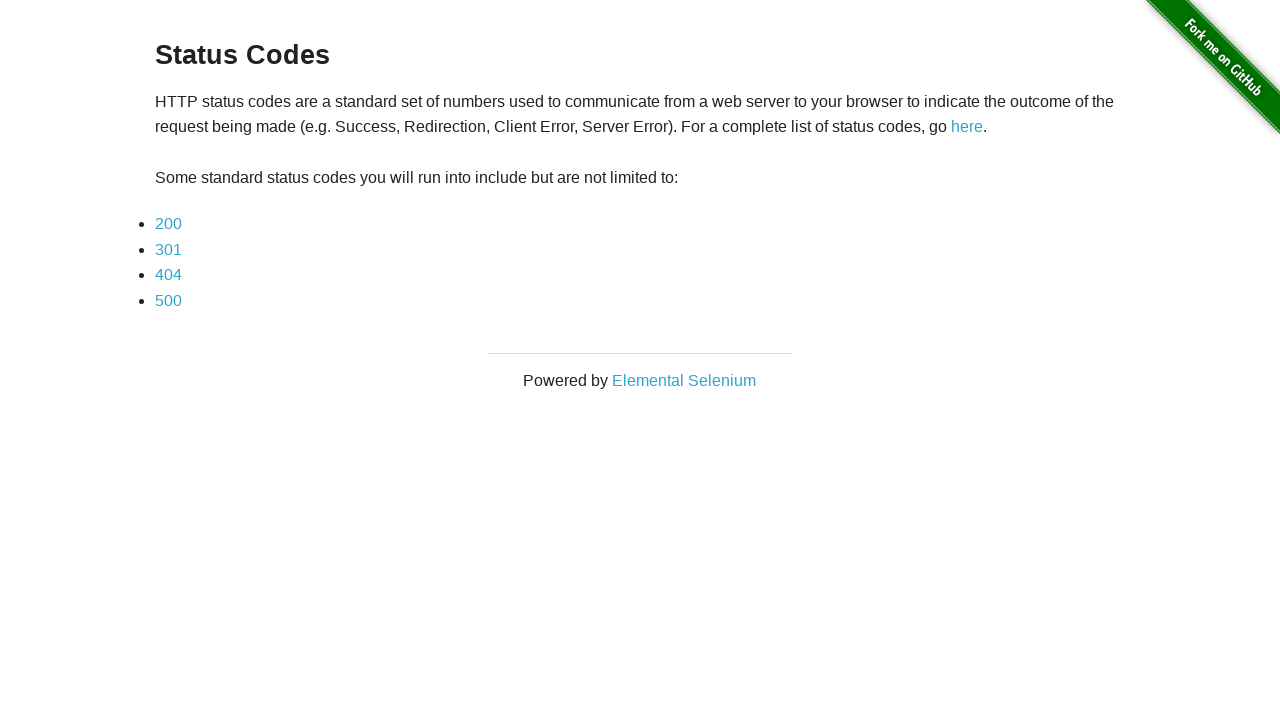

Verified page header is 'Status Codes'
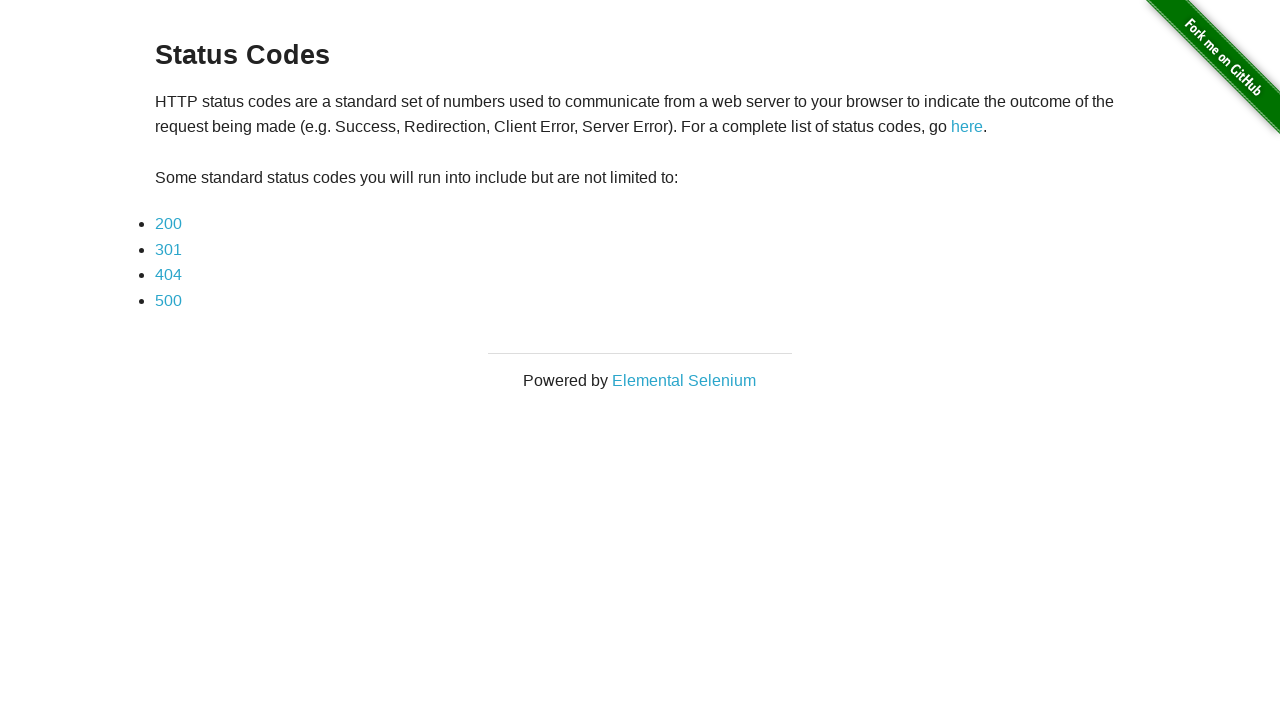

Hovered over 200 status code link at (168, 224) on a[href="status_codes/200"]
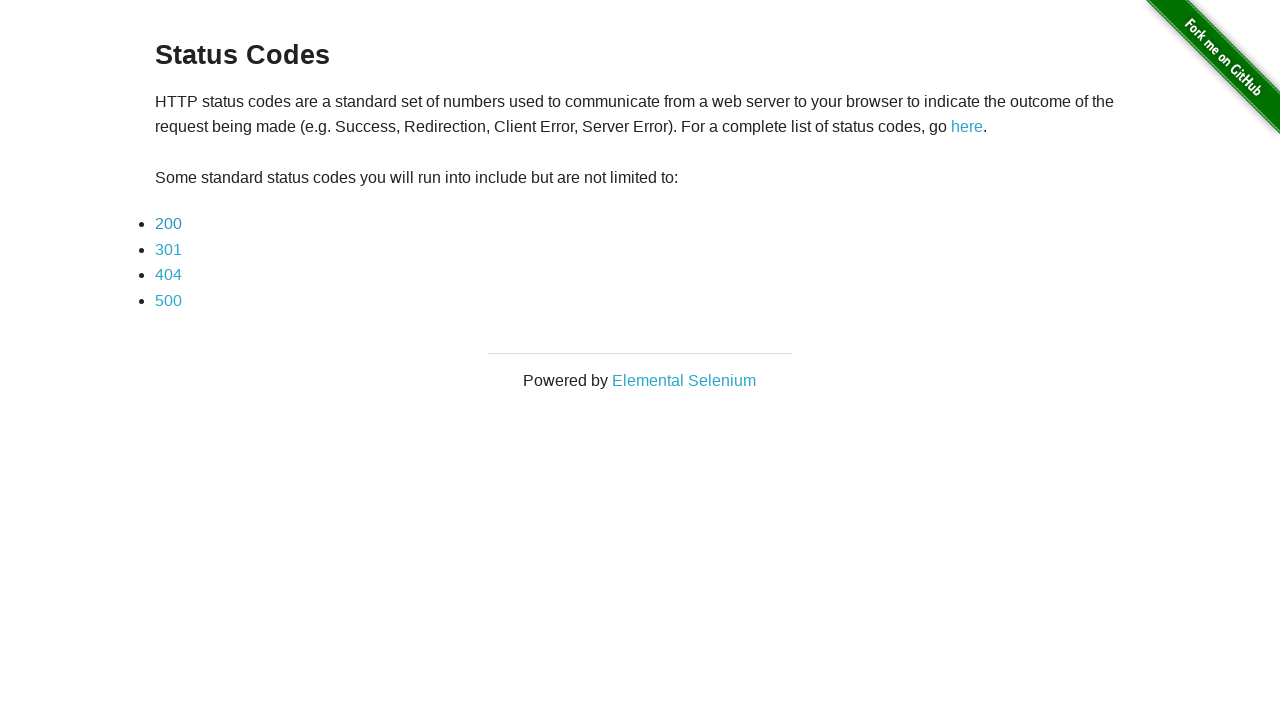

Clicked 200 status code link at (168, 224) on a[href="status_codes/200"]
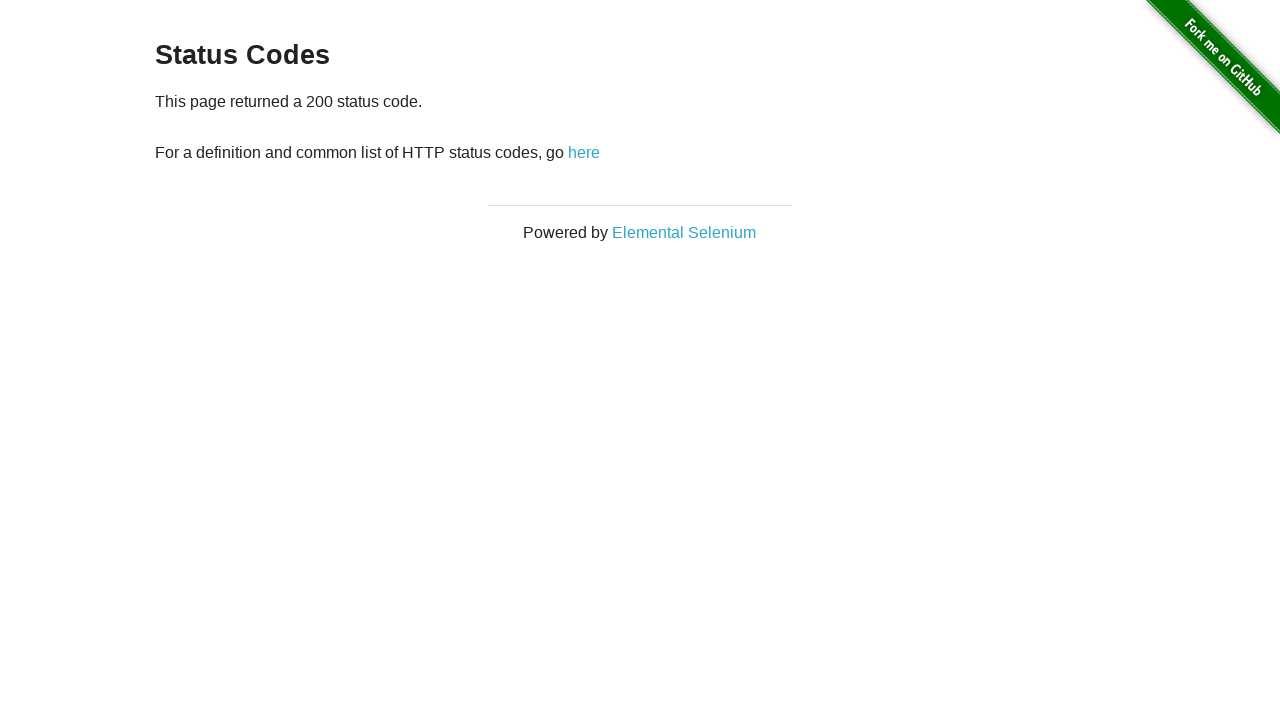

200 status code page loaded
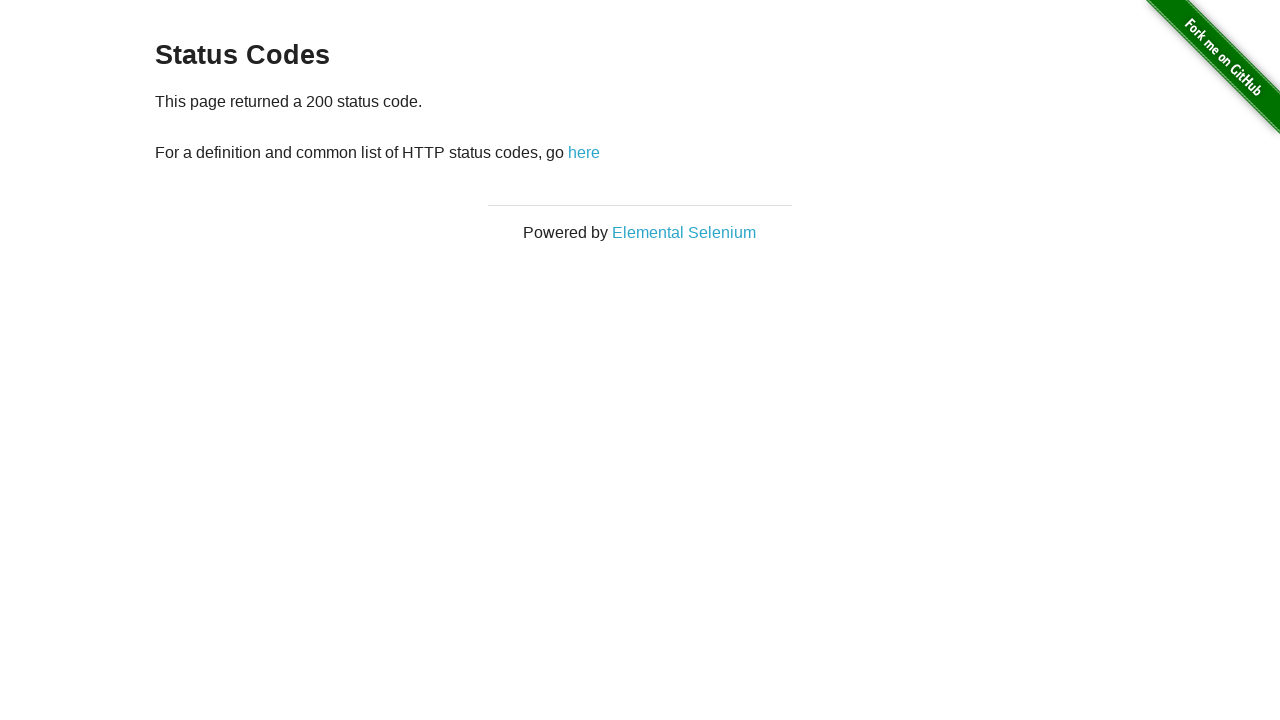

Navigated back to Status Codes page
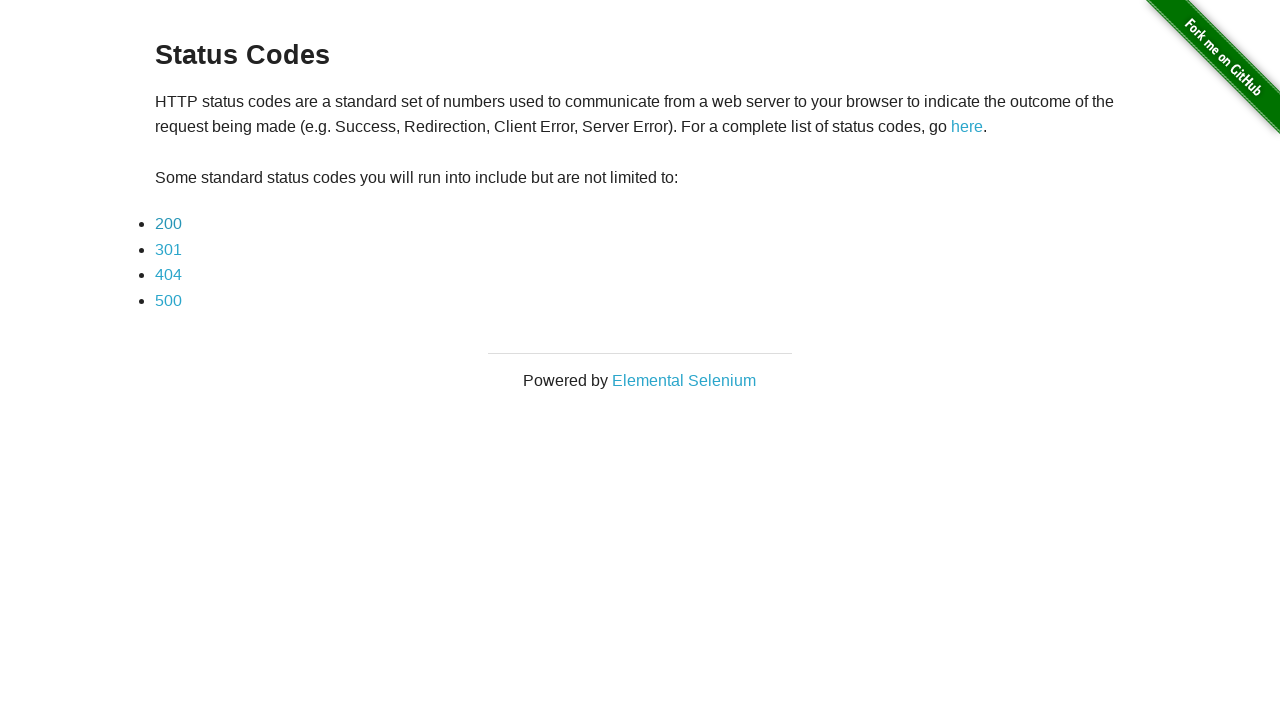

Hovered over 301 status code link at (168, 249) on a[href="status_codes/301"]
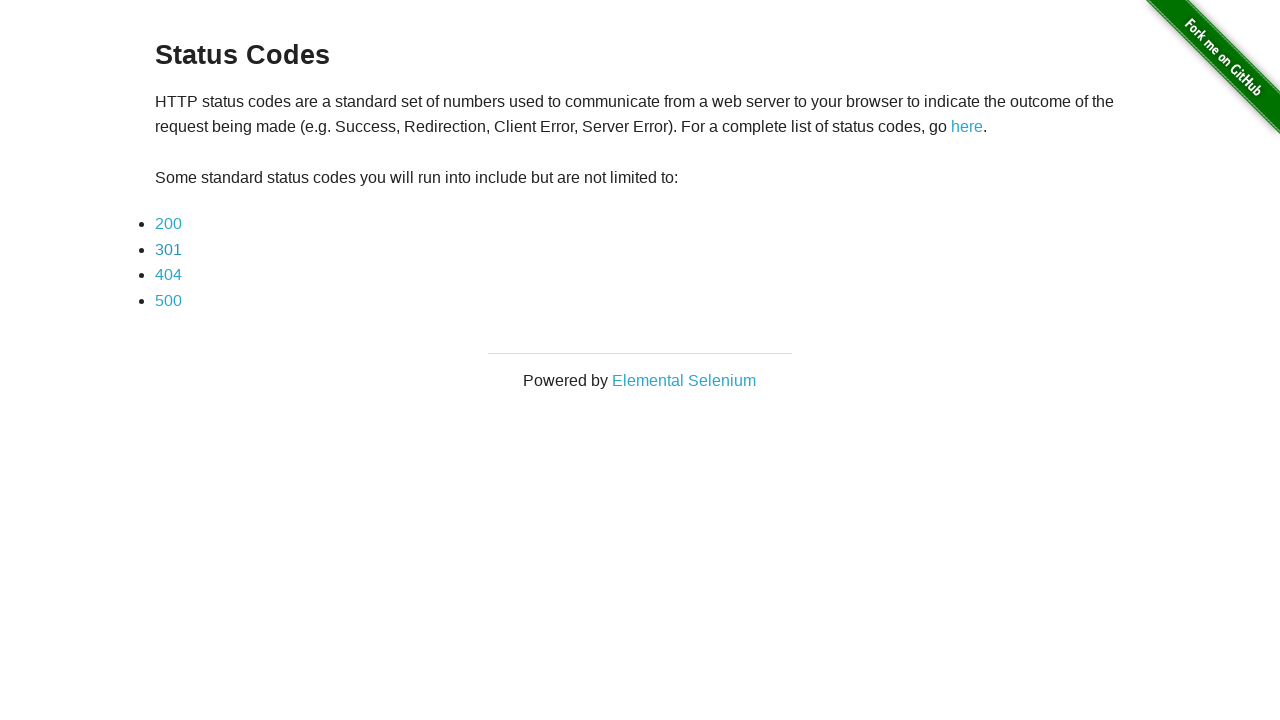

Clicked 301 status code link at (168, 249) on a[href="status_codes/301"]
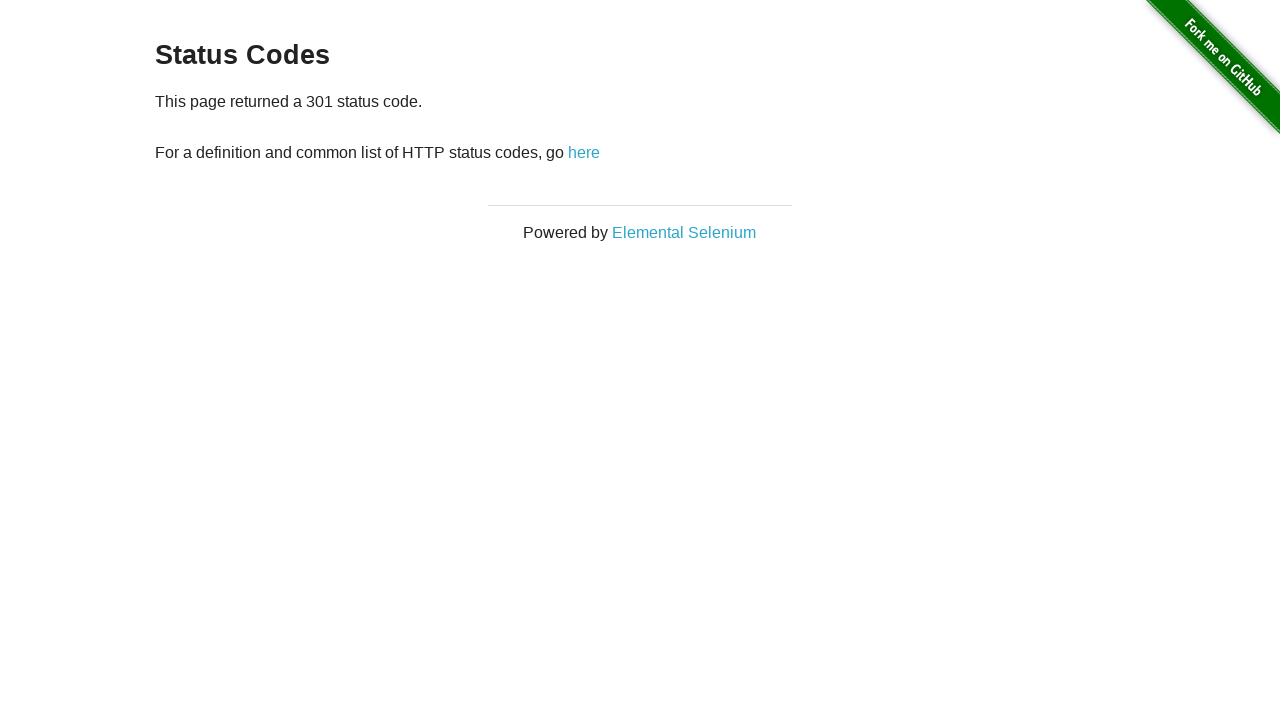

301 status code page loaded
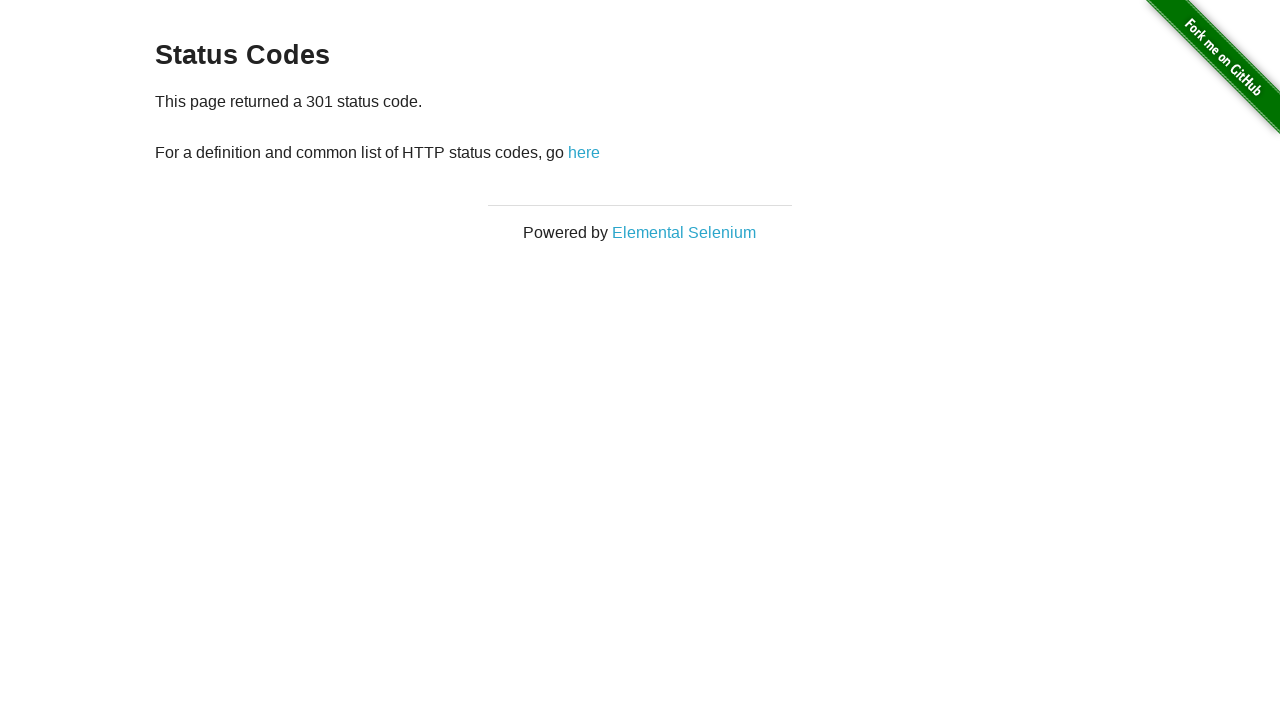

Navigated back to Status Codes page
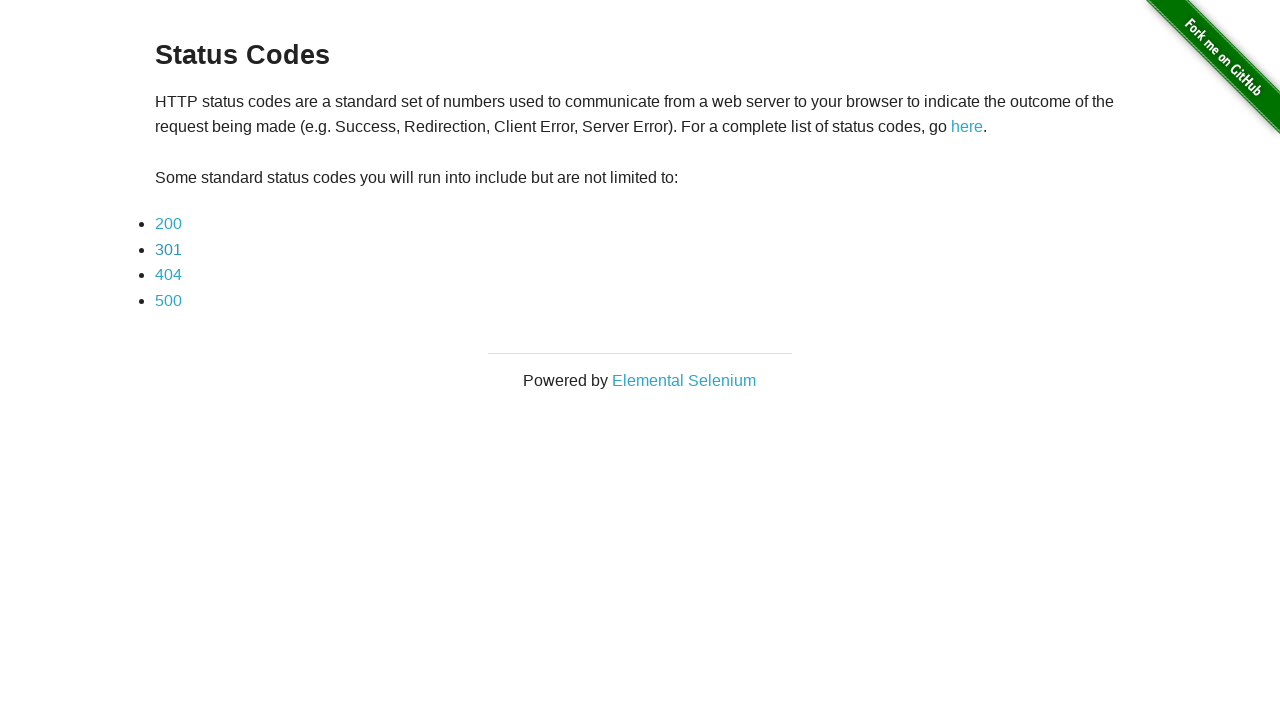

Hovered over 404 status code link at (168, 275) on a[href="status_codes/404"]
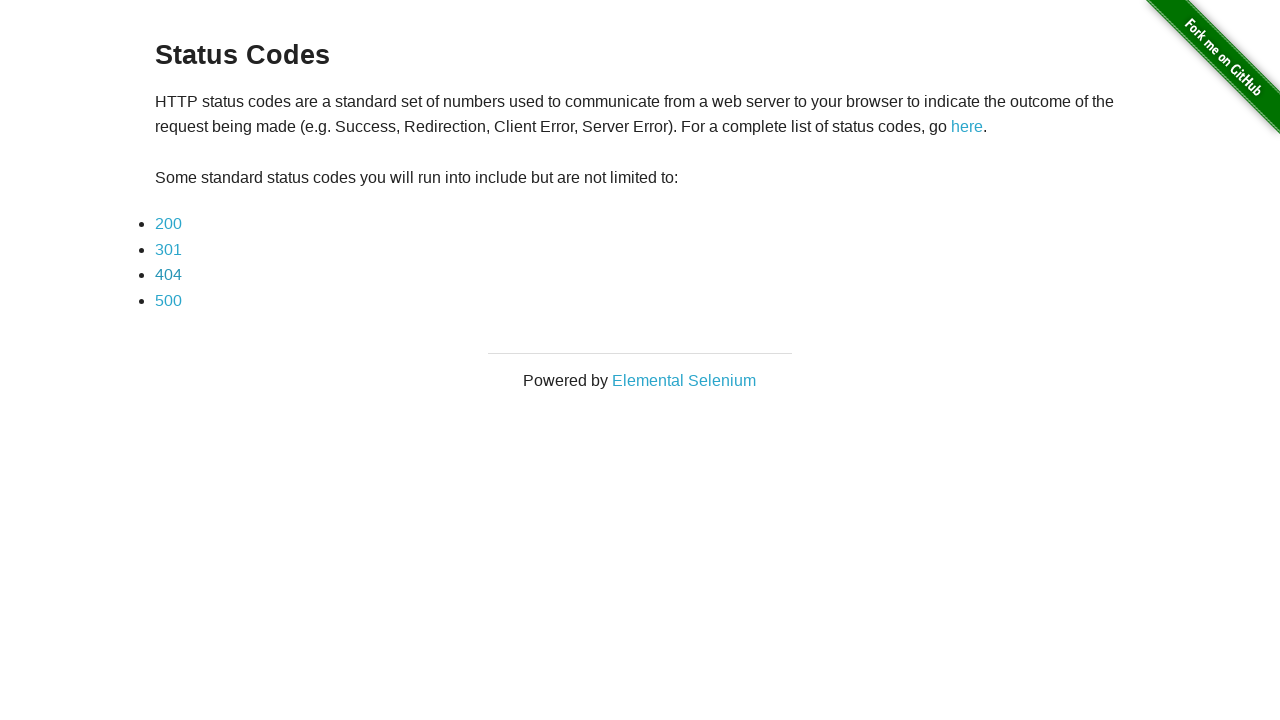

Clicked 404 status code link at (168, 275) on a[href="status_codes/404"]
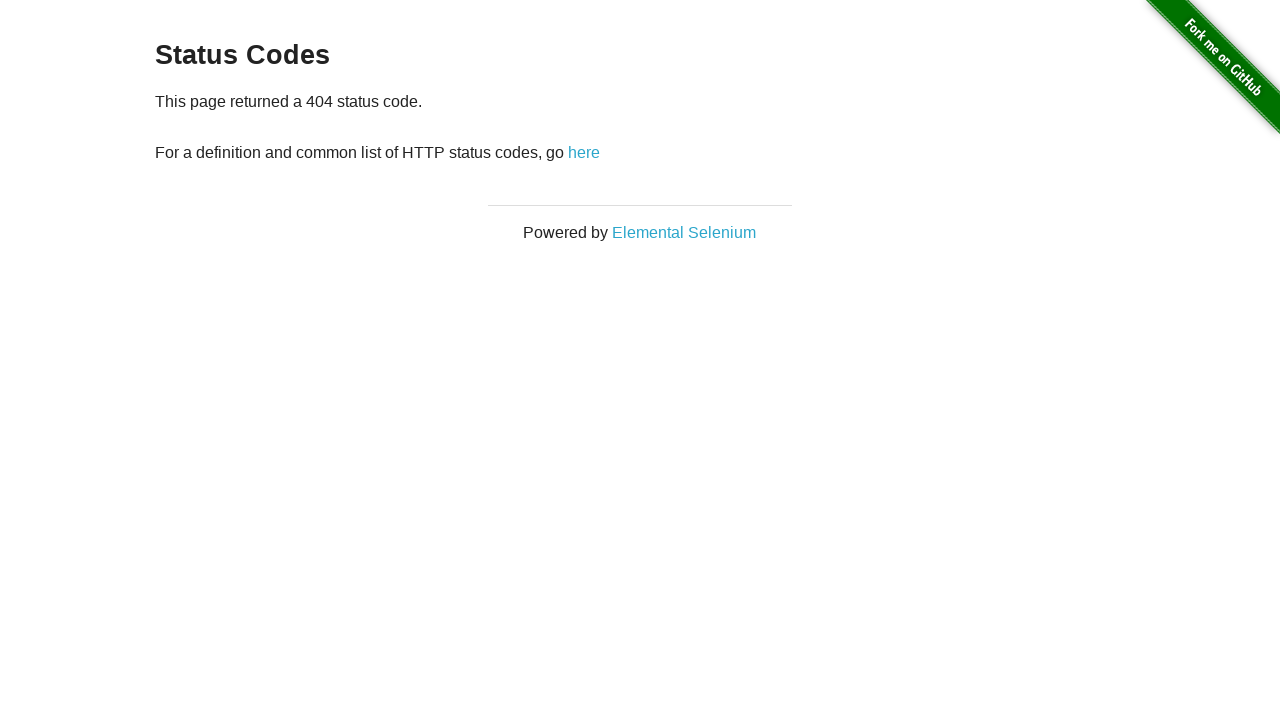

404 status code page loaded
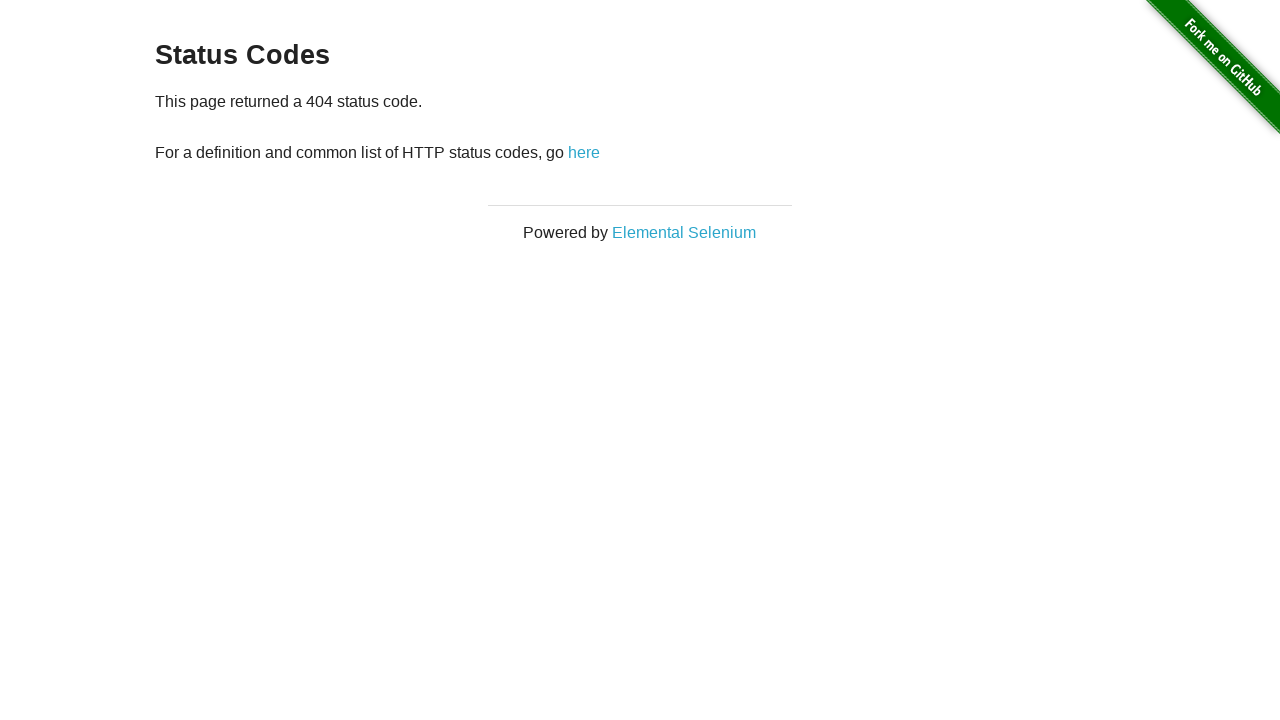

Navigated back to Status Codes page
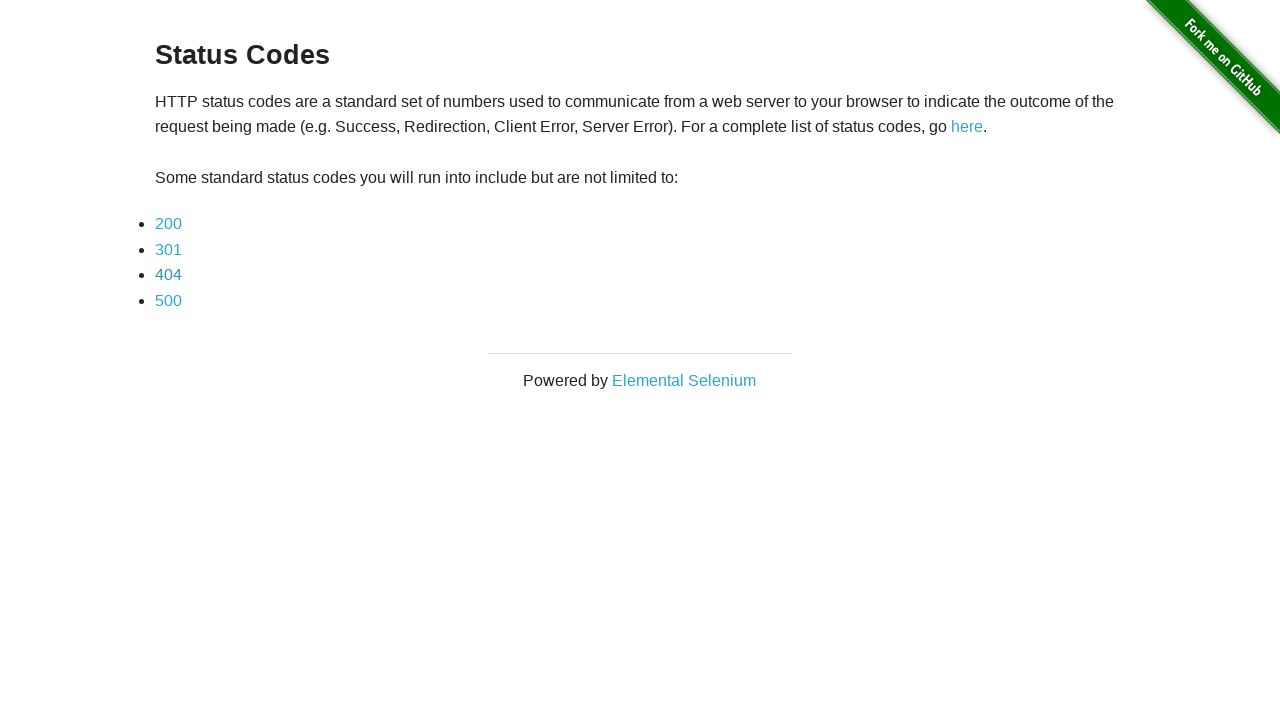

Hovered over 500 status code link at (168, 300) on a[href="status_codes/500"]
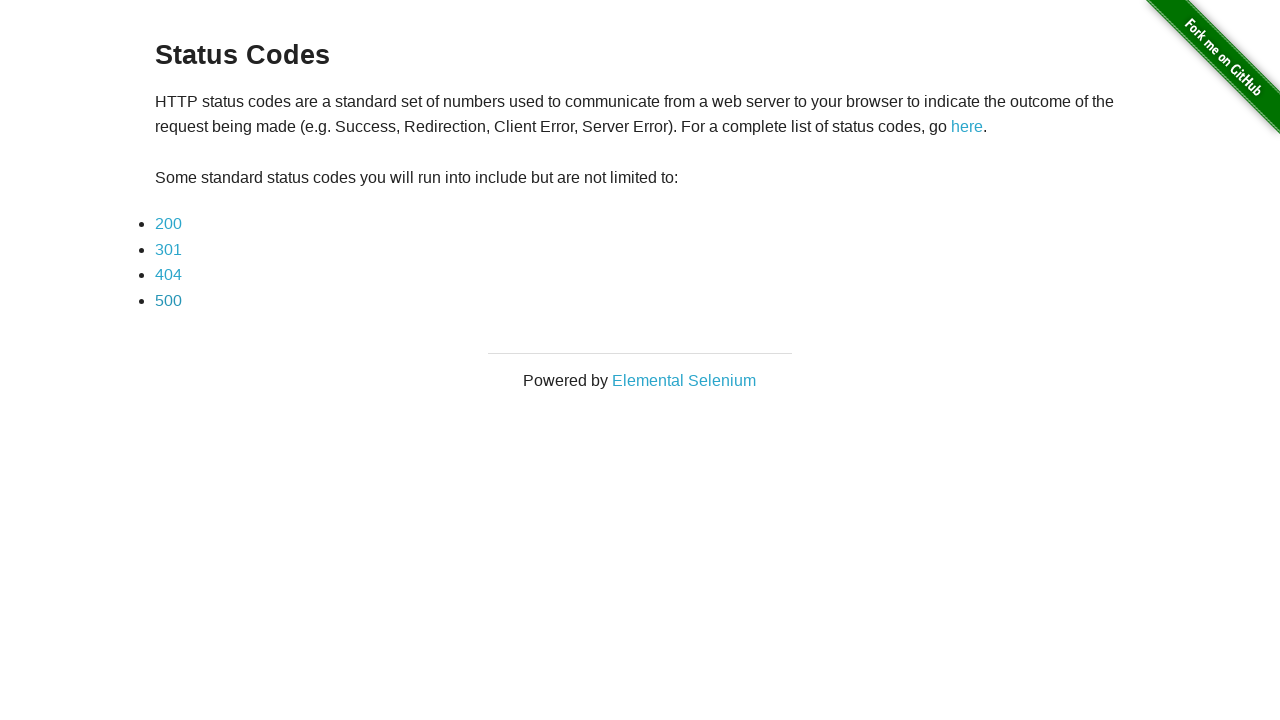

Clicked 500 status code link at (168, 300) on a[href="status_codes/500"]
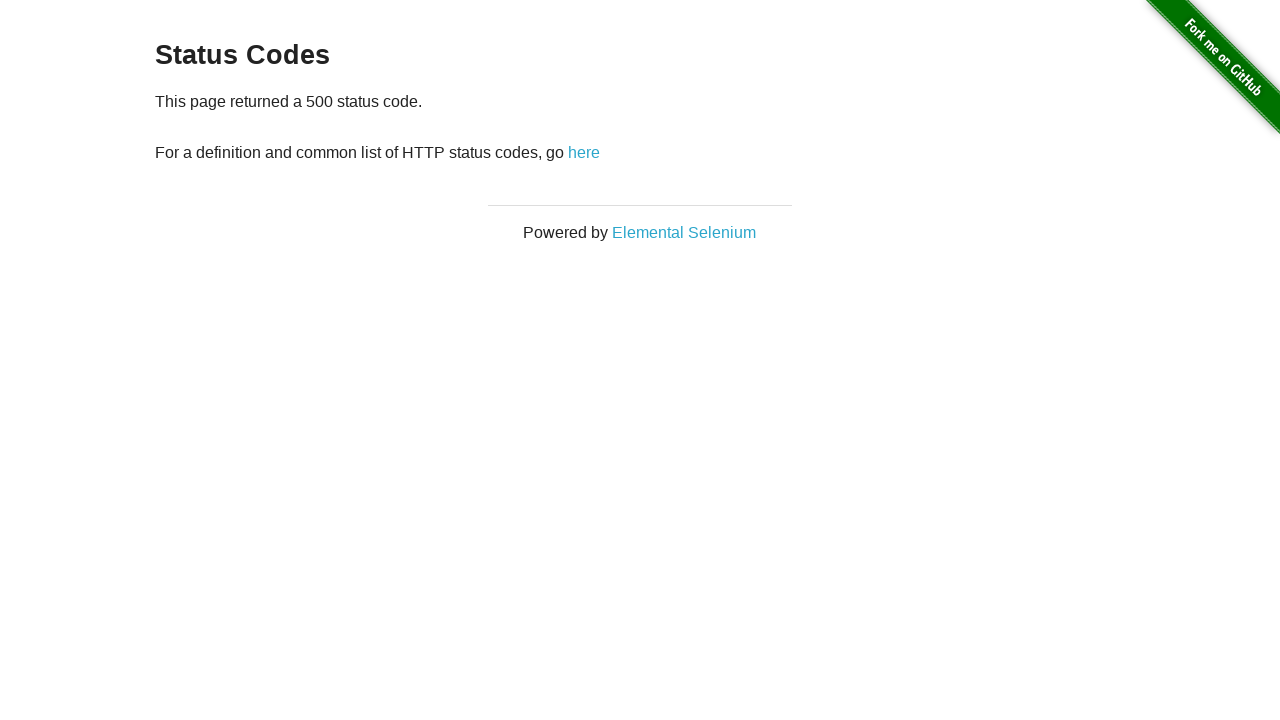

500 status code page loaded
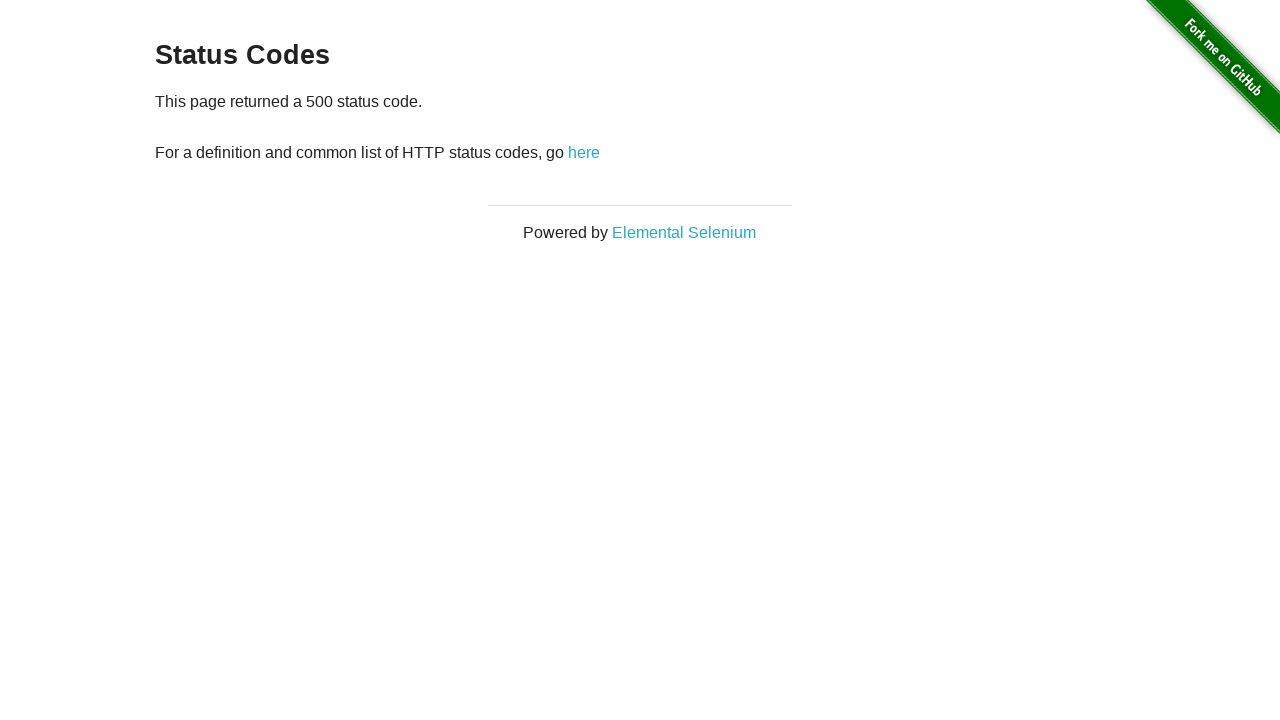

Hovered over 'here' link to return to Status Codes page at (584, 152) on a[href="/status_codes"]:has-text("here")
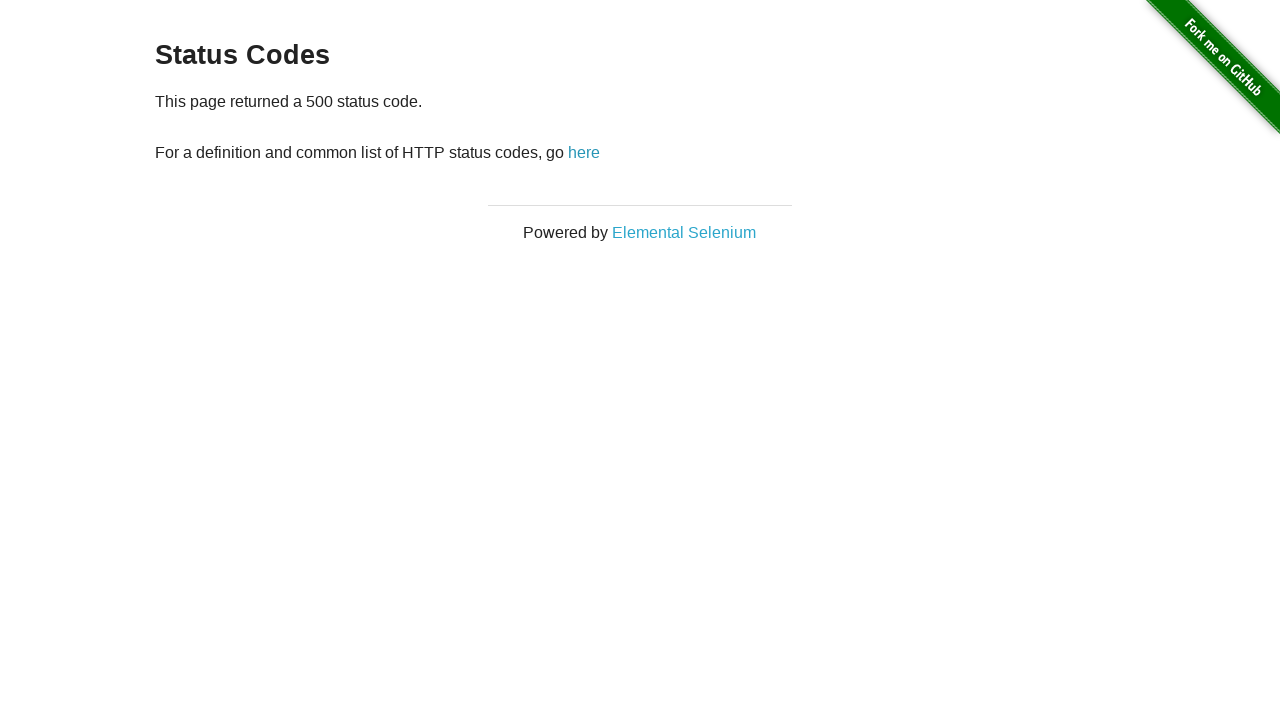

Clicked 'here' link to return to Status Codes page at (584, 152) on a[href="/status_codes"]:has-text("here")
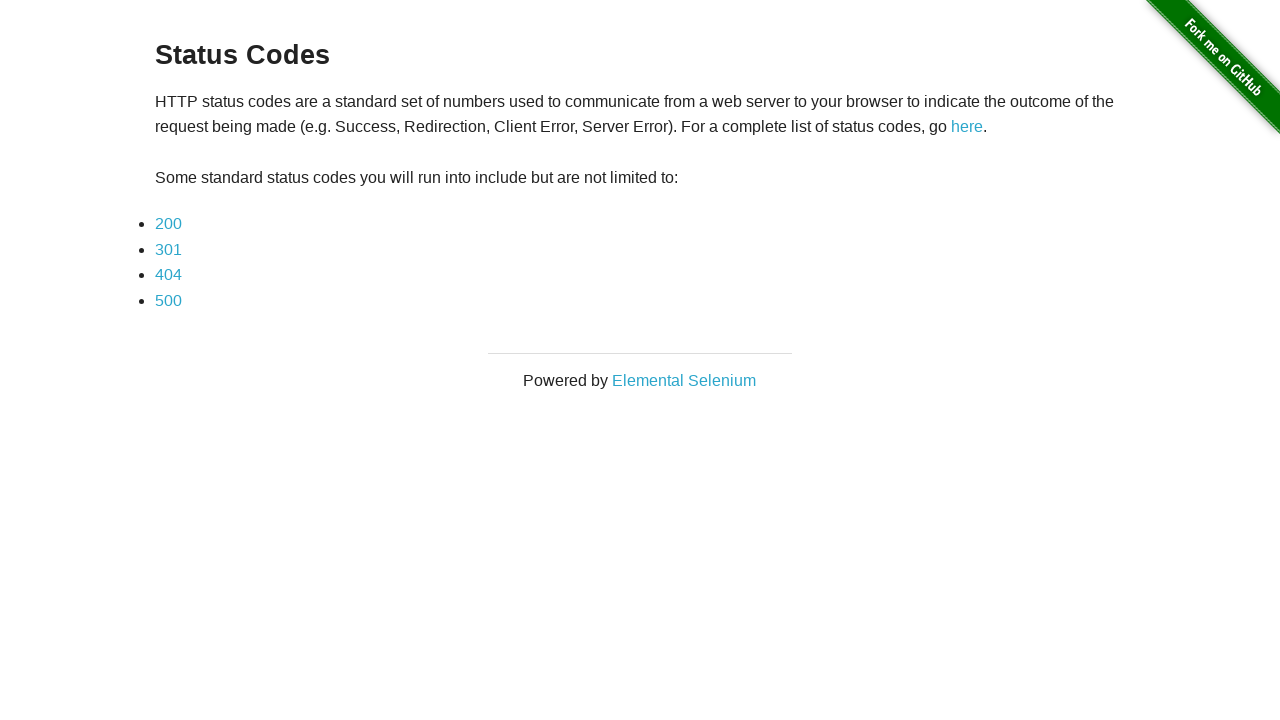

Returned to Status Codes page
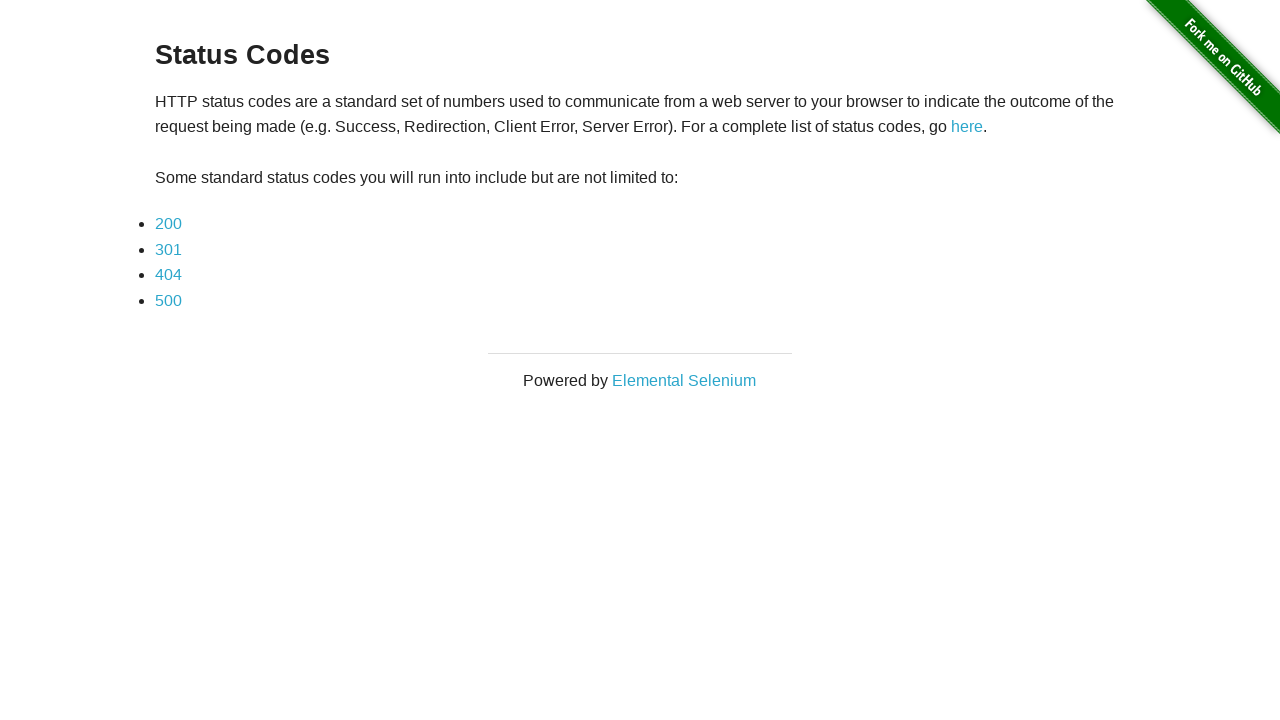

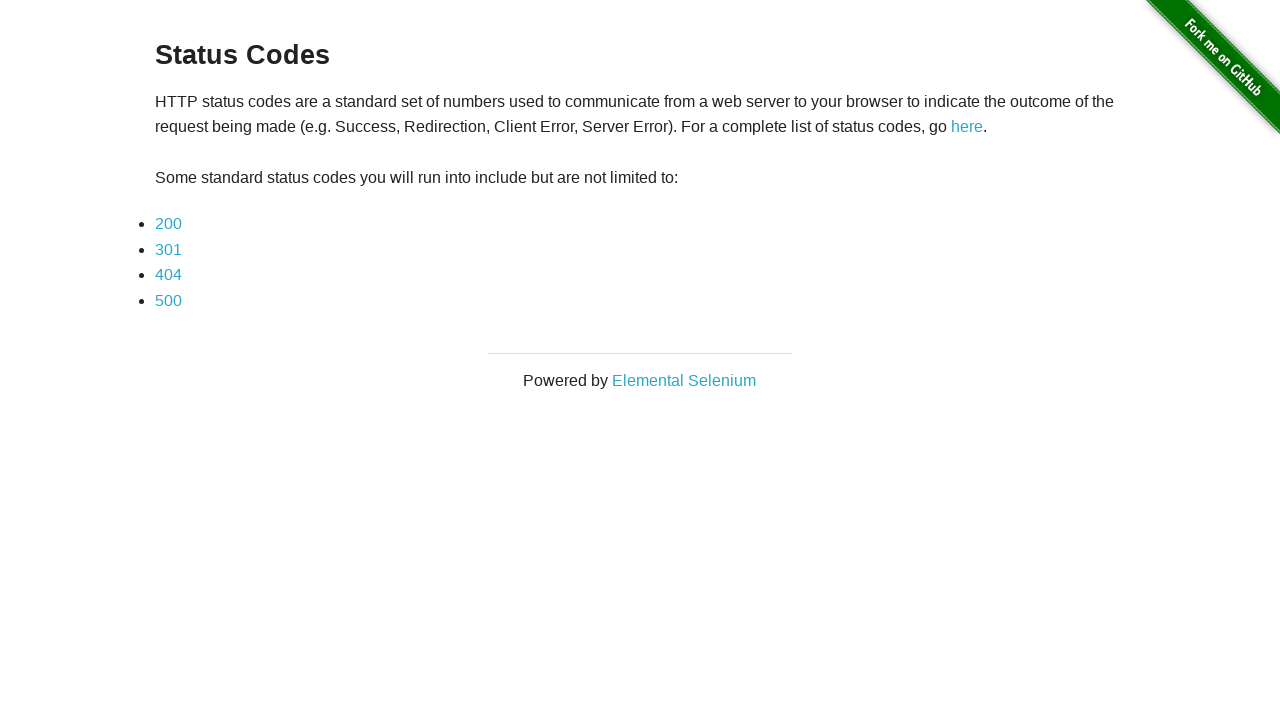